Tests window handle functionality by clicking a link that opens a new window, verifying content on both windows, and switching between them.

Starting URL: https://the-internet.herokuapp.com/windows

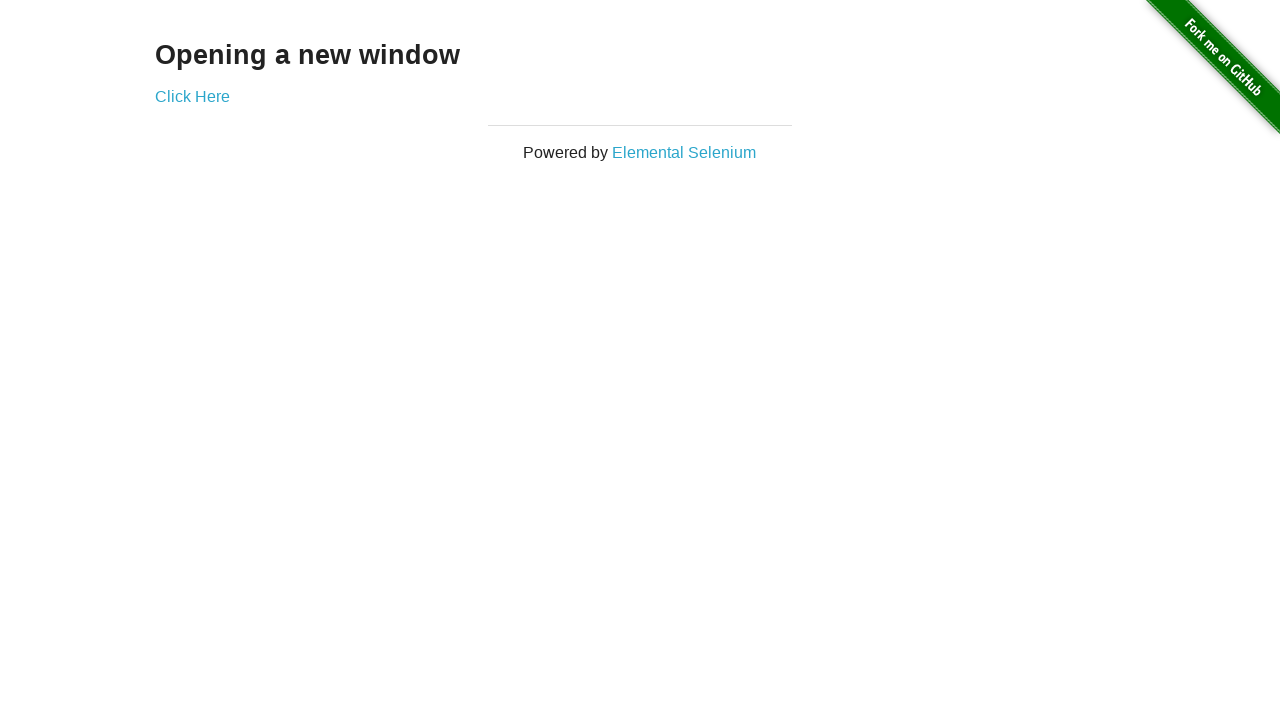

Waited for h3 selector to load
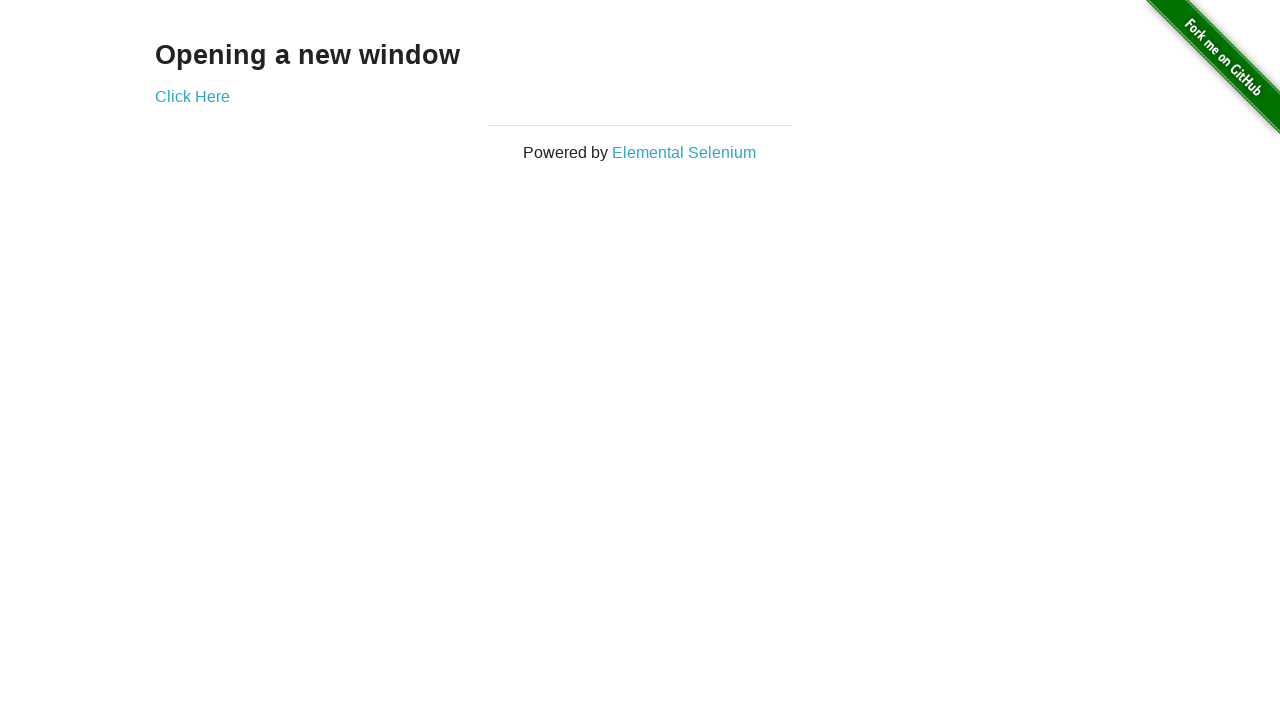

Verified page text is 'Opening a new window'
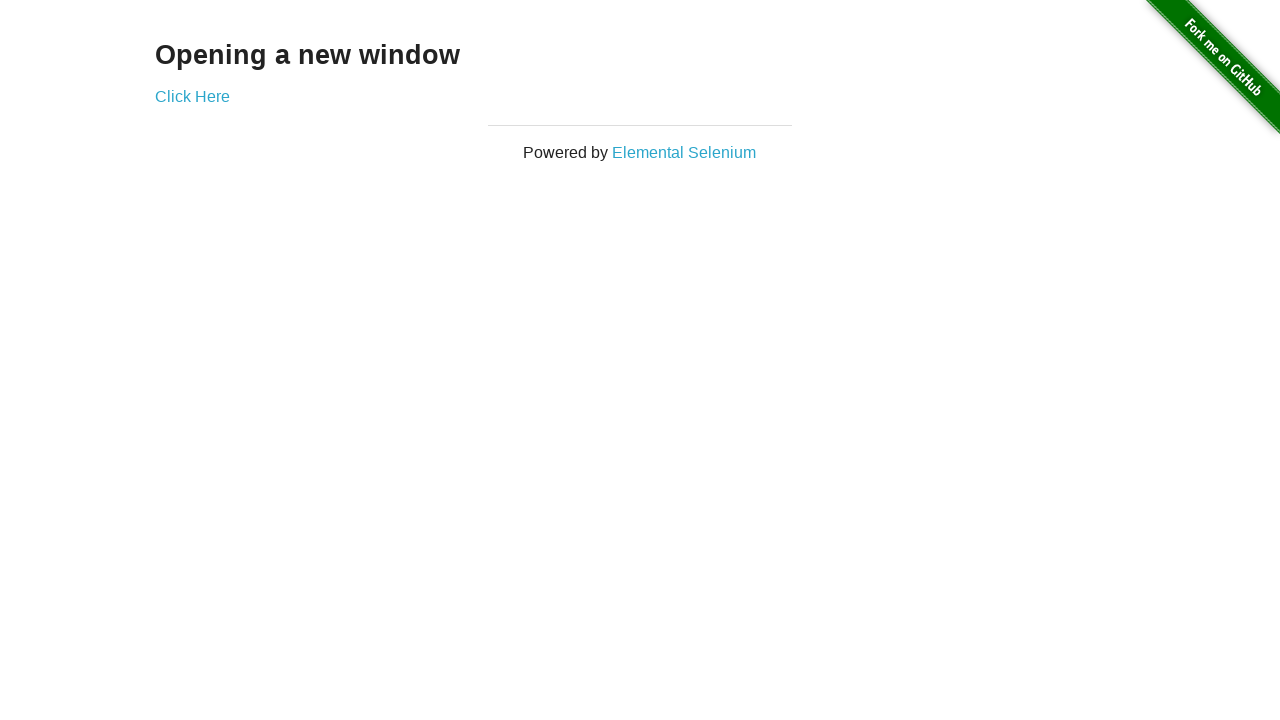

Verified page title is 'The Internet'
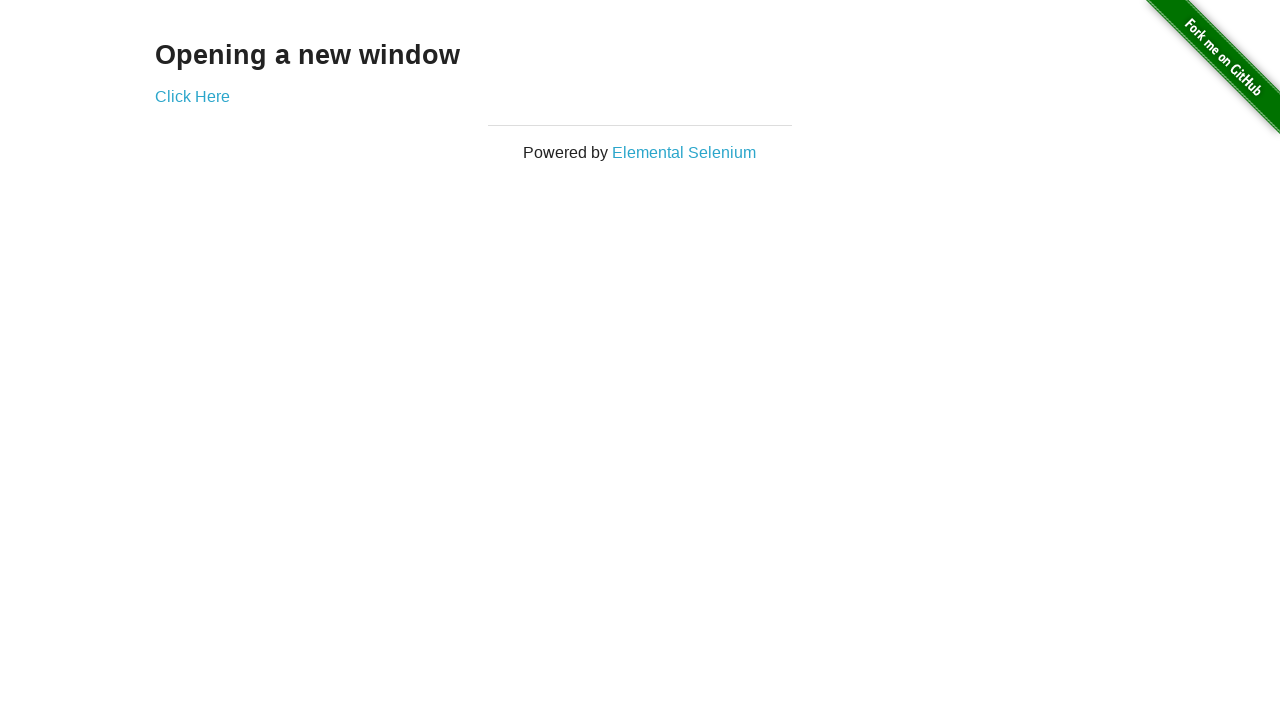

Clicked 'Click Here' link to open new window at (192, 96) on a:text('Click Here')
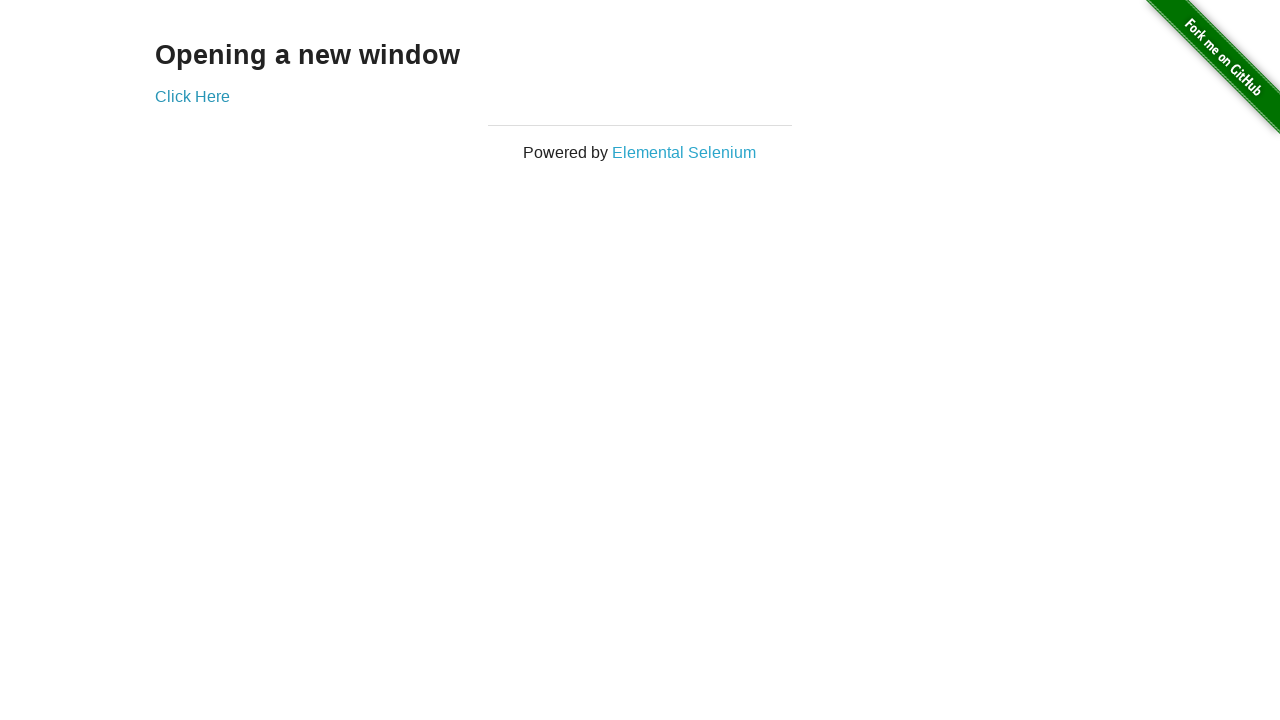

New window loaded and ready
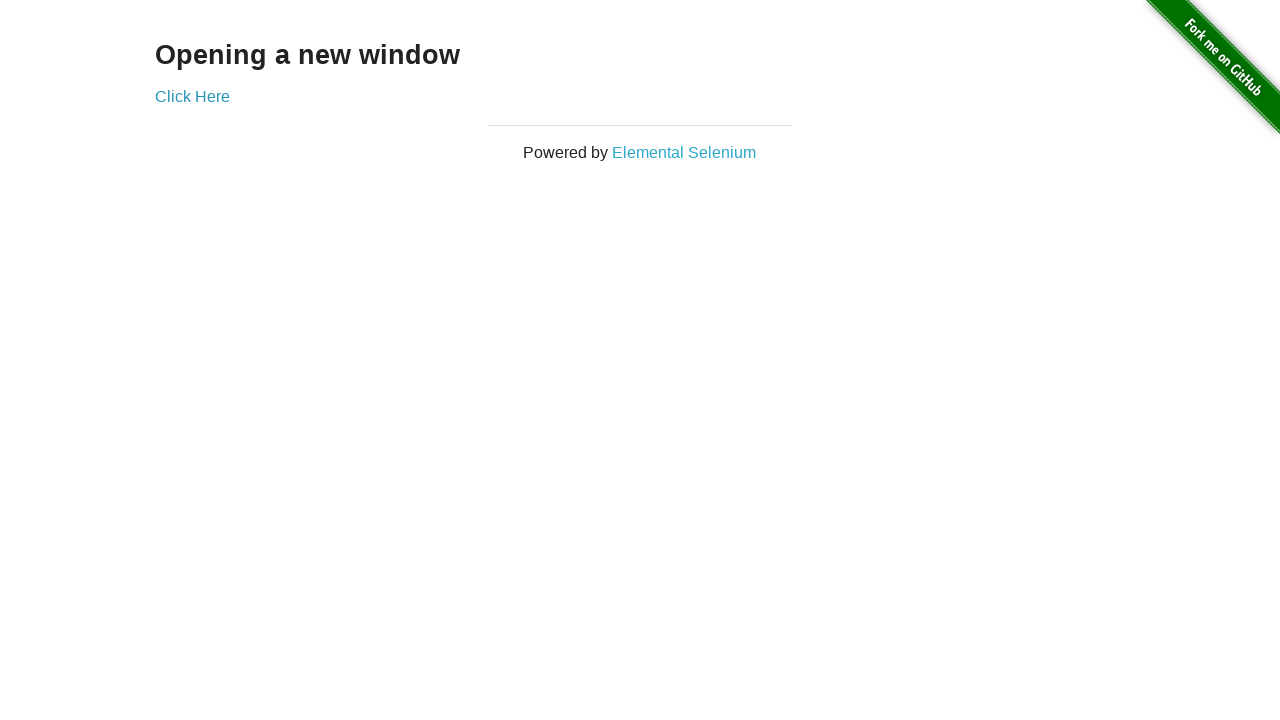

Verified new window title is 'New Window'
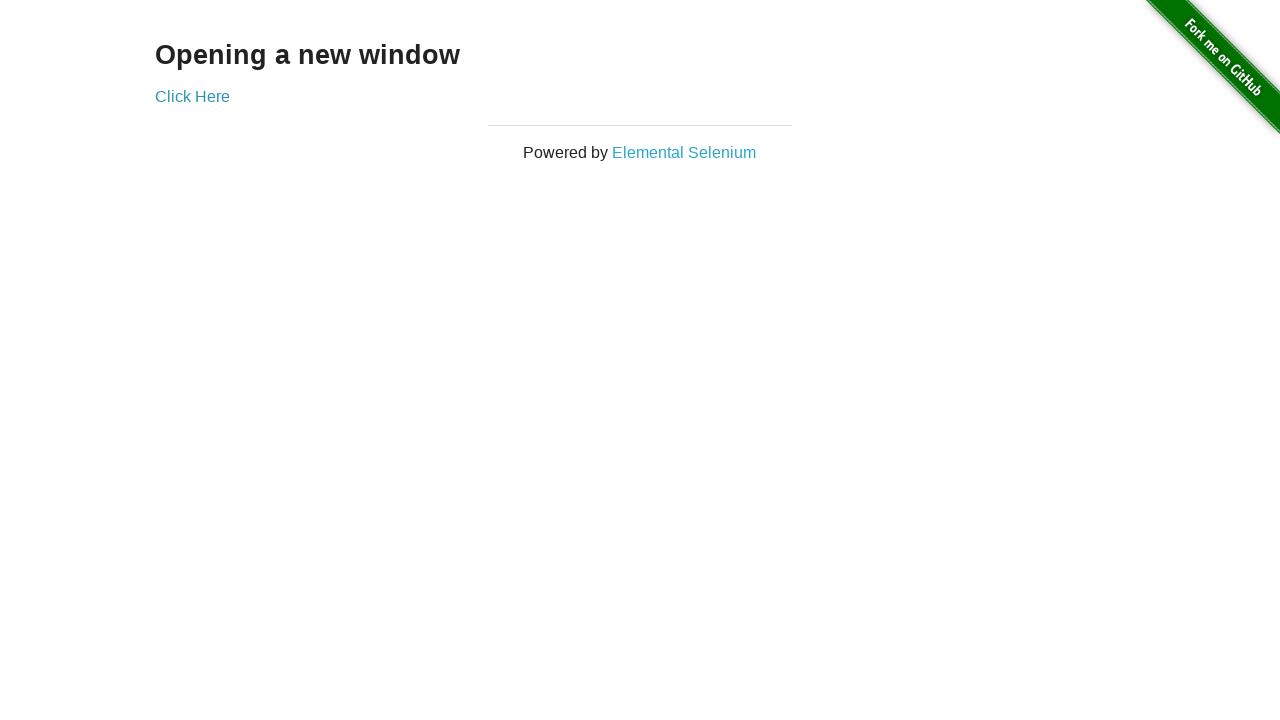

Verified new page heading text is 'New Window'
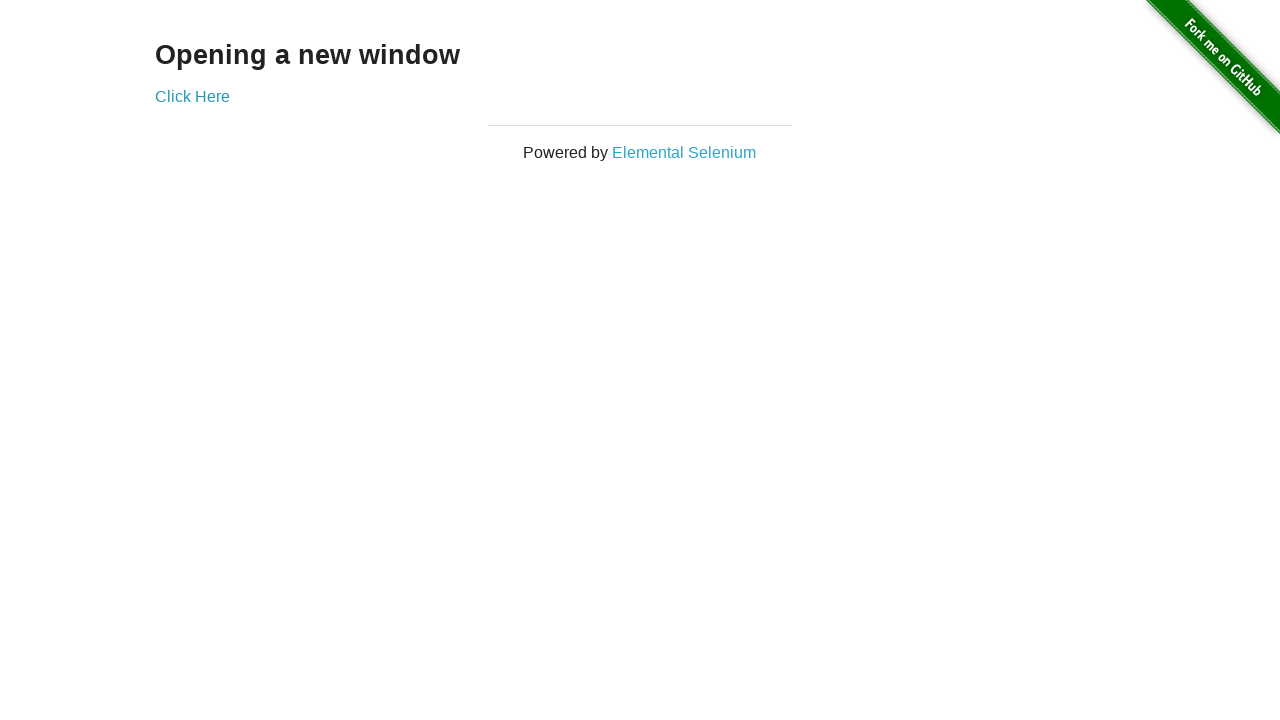

Switched back to original window
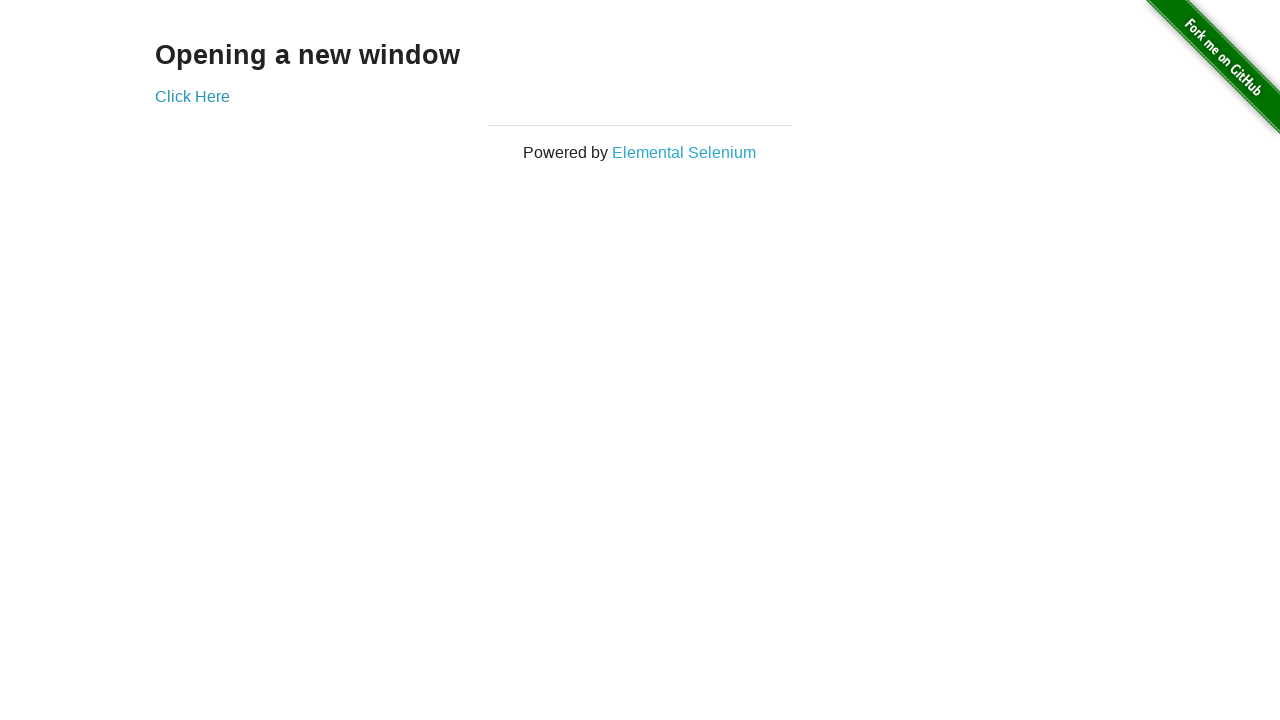

Verified original page title is 'The Internet'
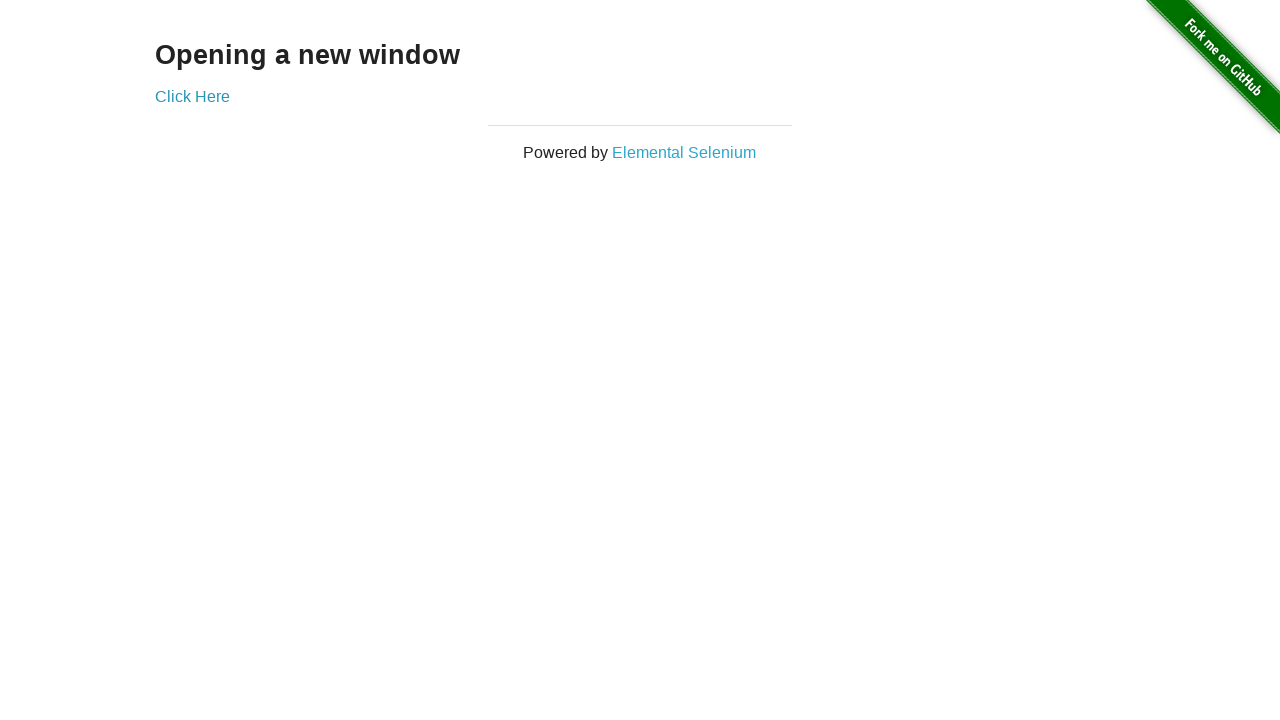

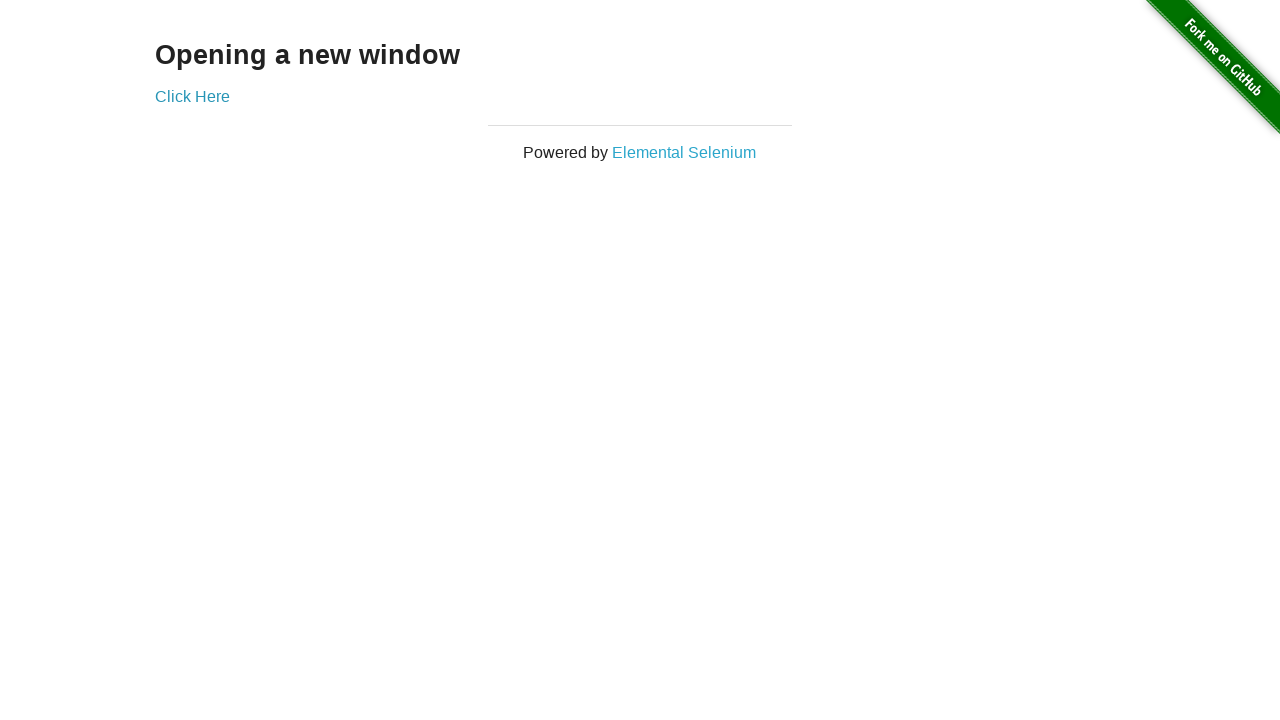